Tests keyboard key press functionality by sending SPACE and TAB keys to a page and verifying the displayed result text shows which key was pressed.

Starting URL: http://the-internet.herokuapp.com/key_presses

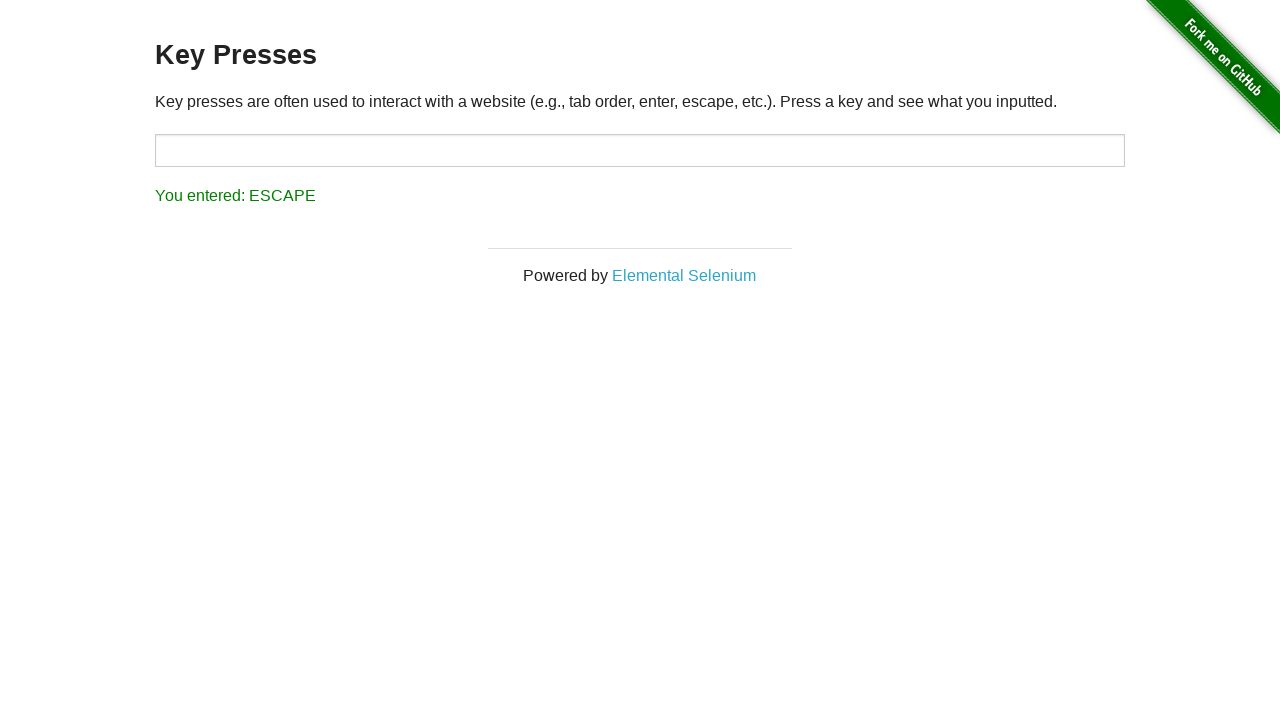

Navigated to key presses test page
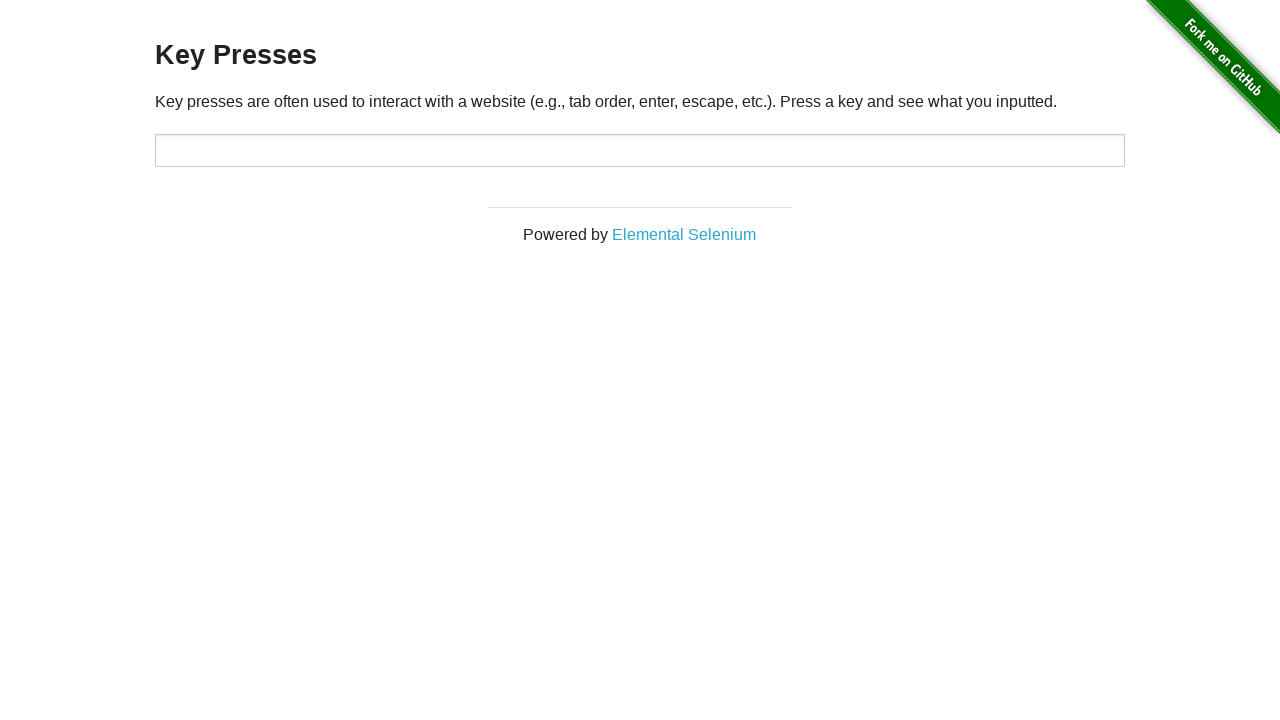

Pressed SPACE key on example element on .example
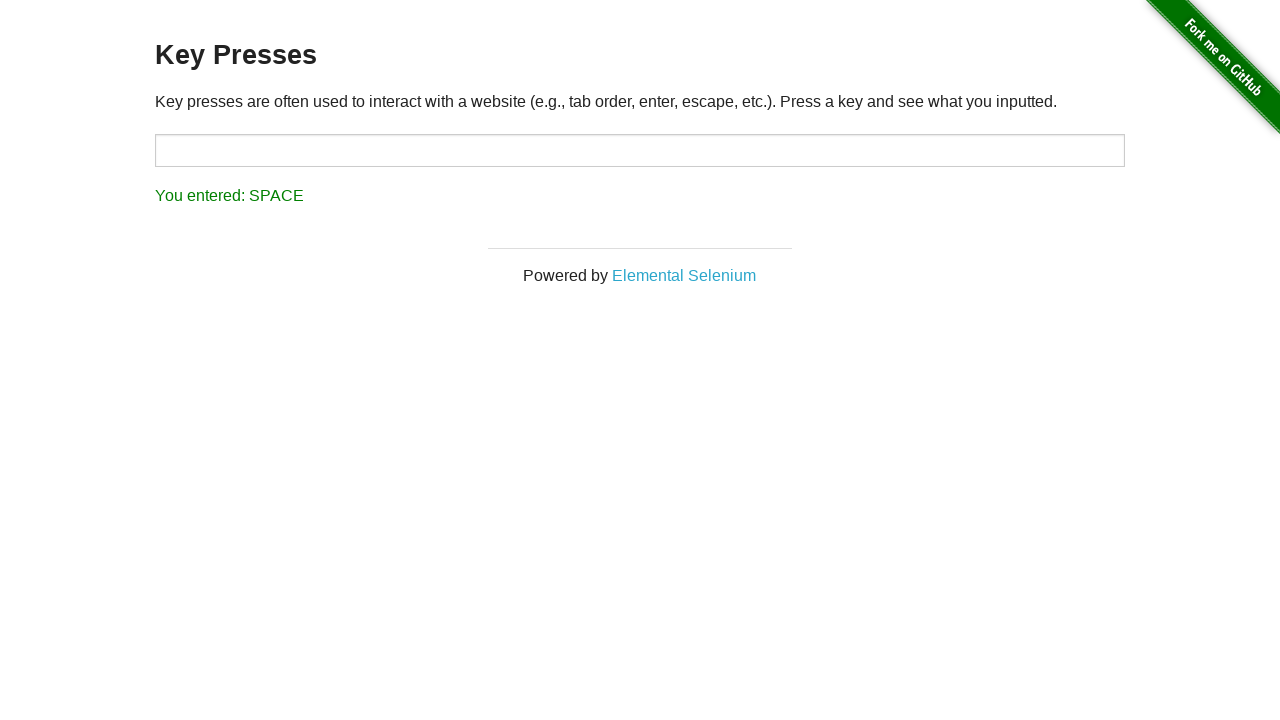

Verified result text shows 'You entered: SPACE'
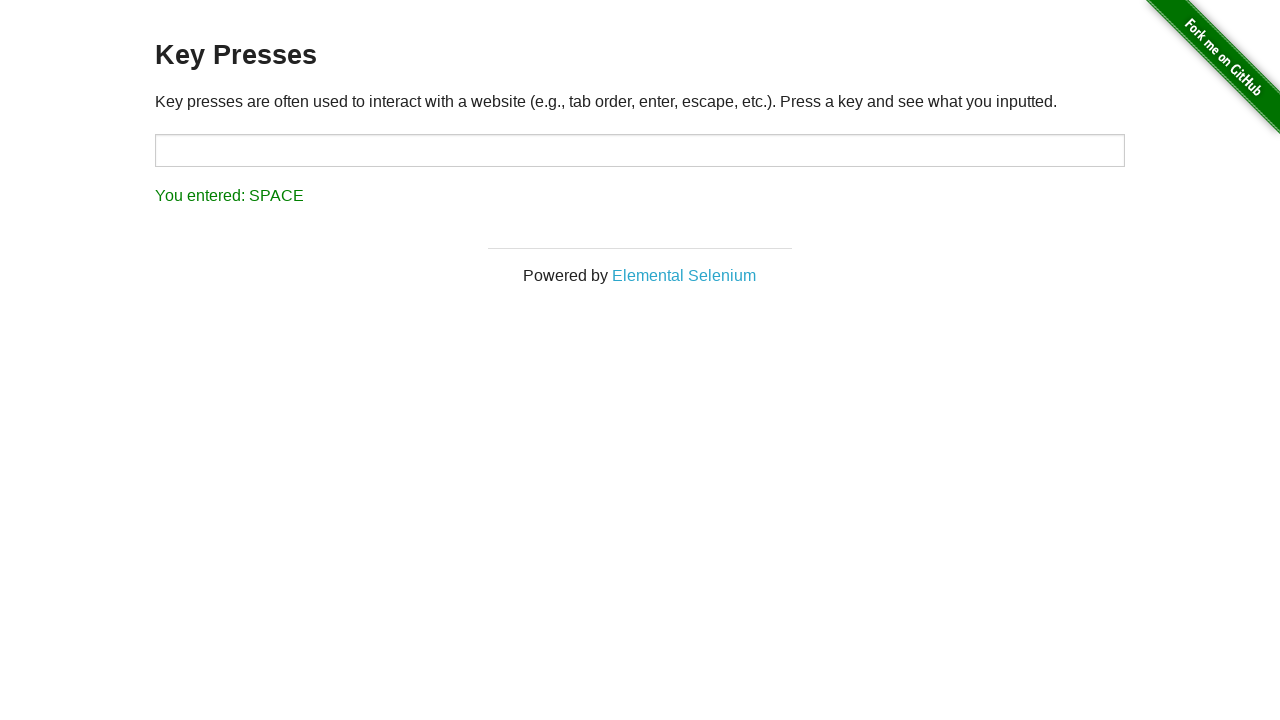

Pressed TAB key
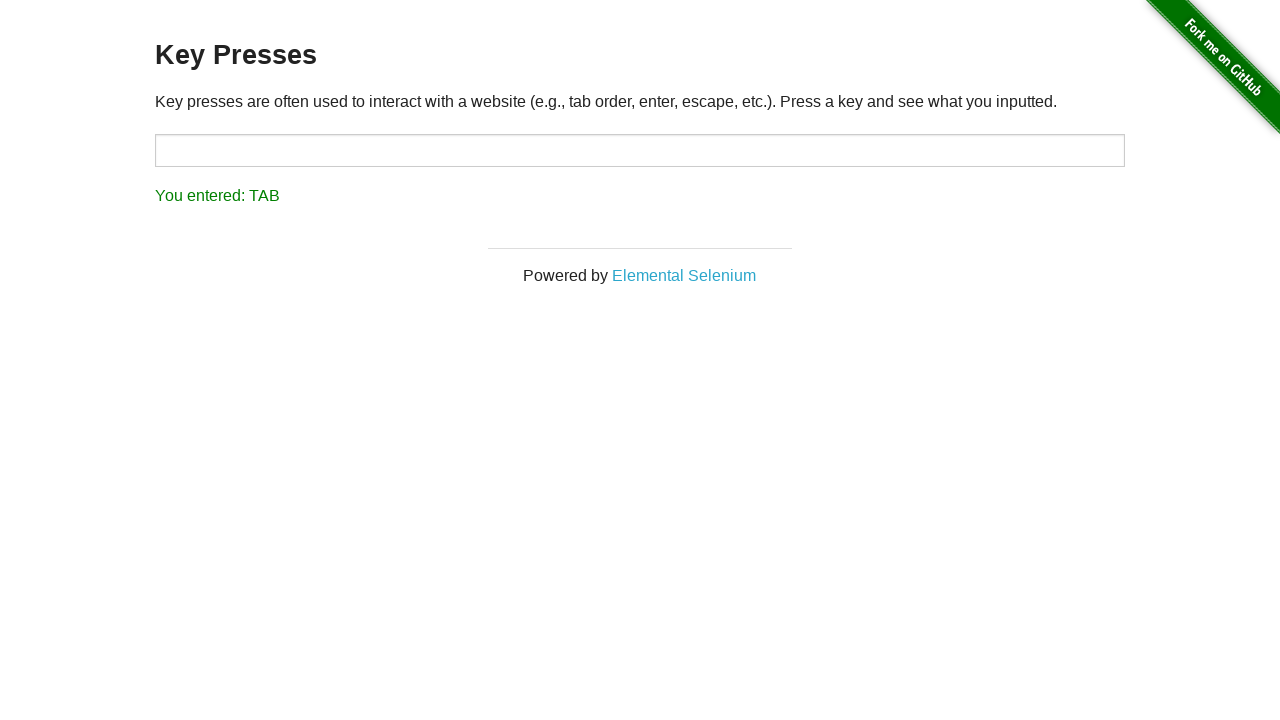

Verified result text shows 'You entered: TAB'
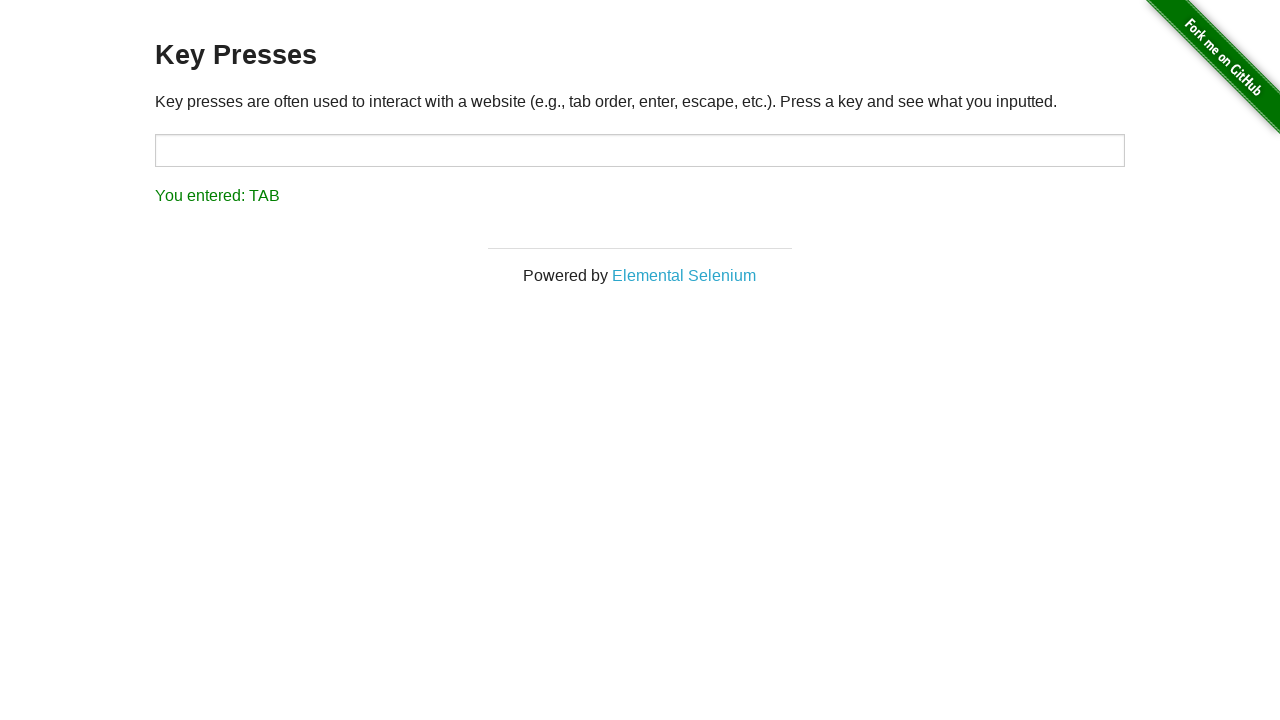

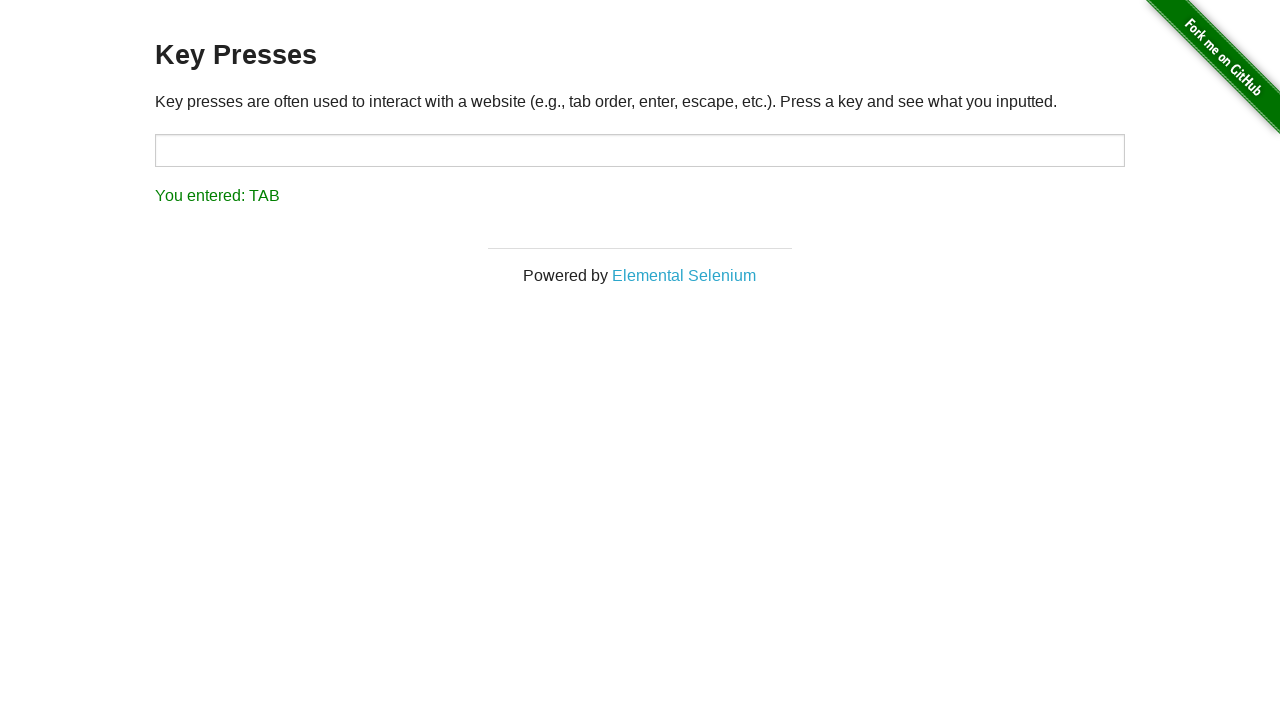